Tests tooltip functionality by hovering over an age input field to display tooltip text

Starting URL: https://automationfc.github.io/jquery-tooltip/

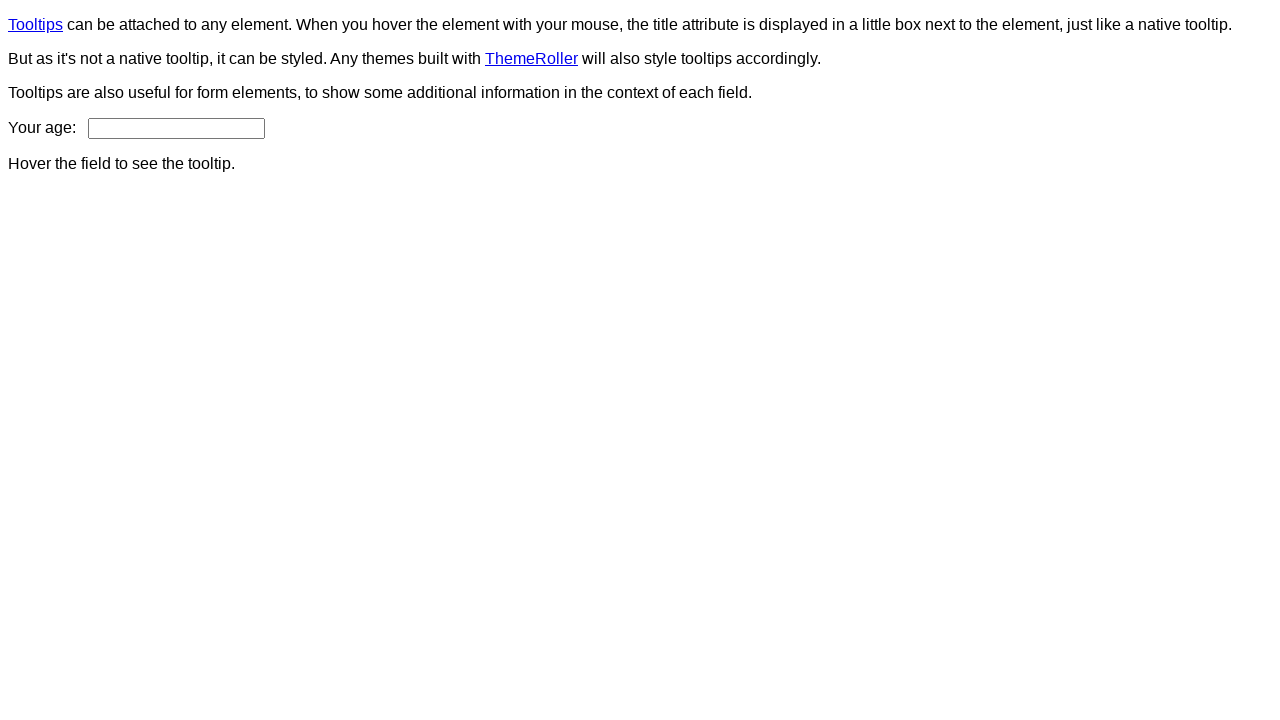

Hovered over age input field to trigger tooltip at (176, 128) on input#age
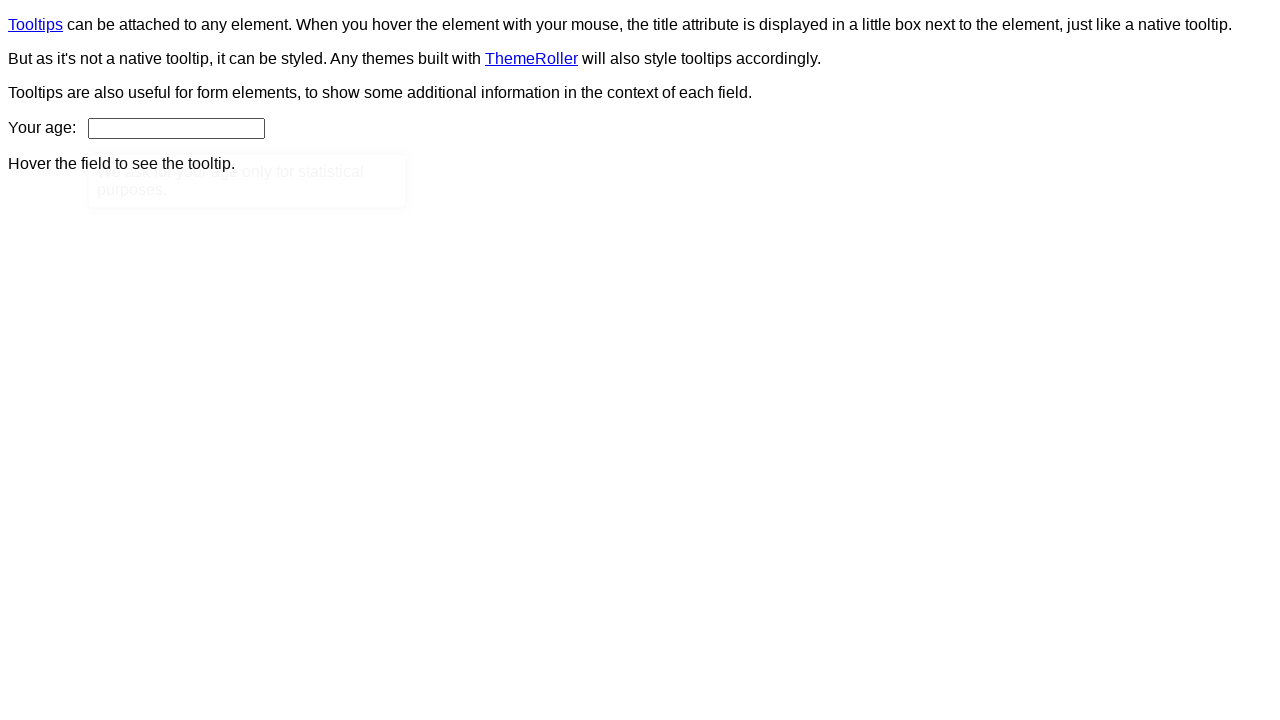

Tooltip content appeared and is visible
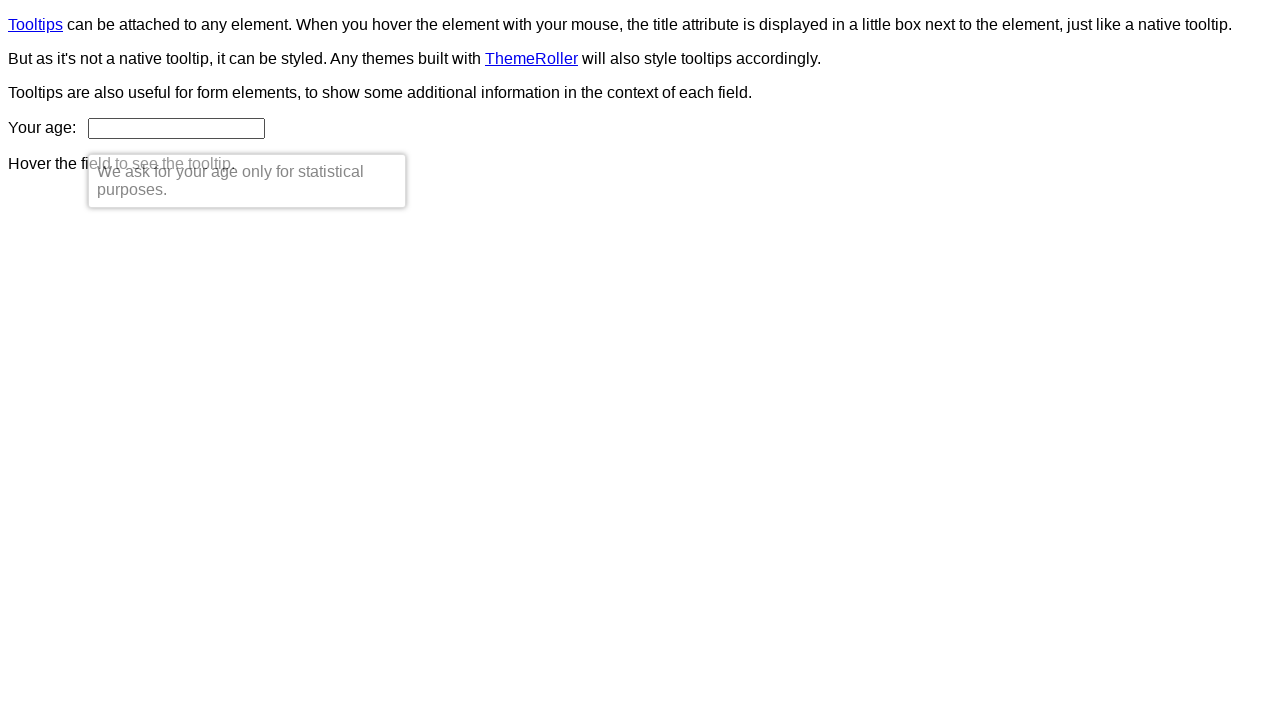

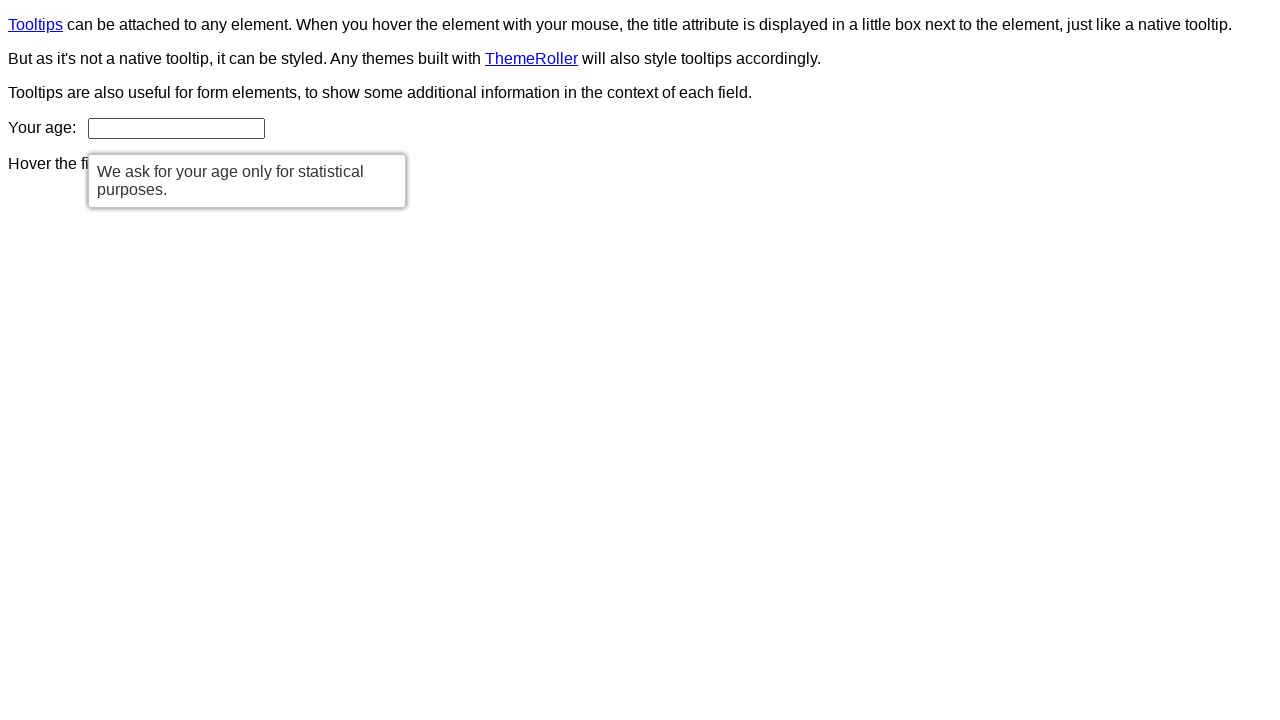